Tests navigation by clicking Browse Languages menu, then clicking Start menu, and verifying the welcome header text displays correctly

Starting URL: https://www.99-bottles-of-beer.net/

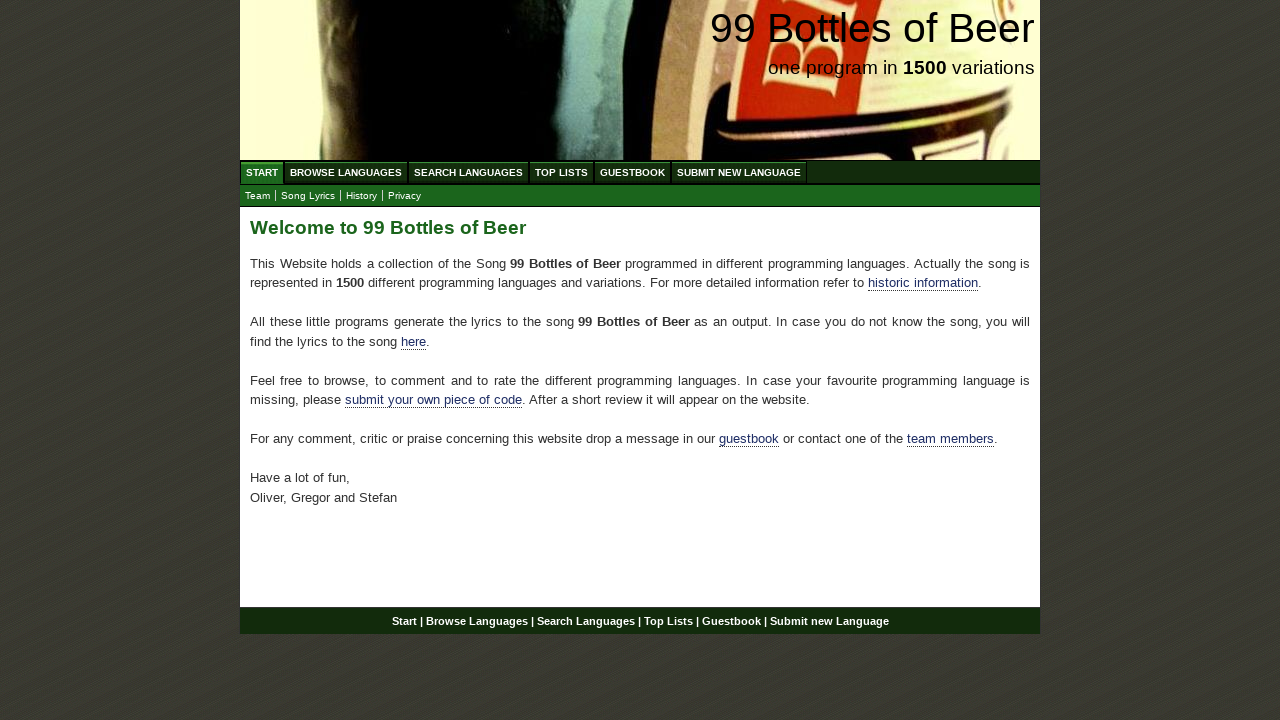

Clicked Browse Languages menu item at (346, 172) on a[href='/abc.html']
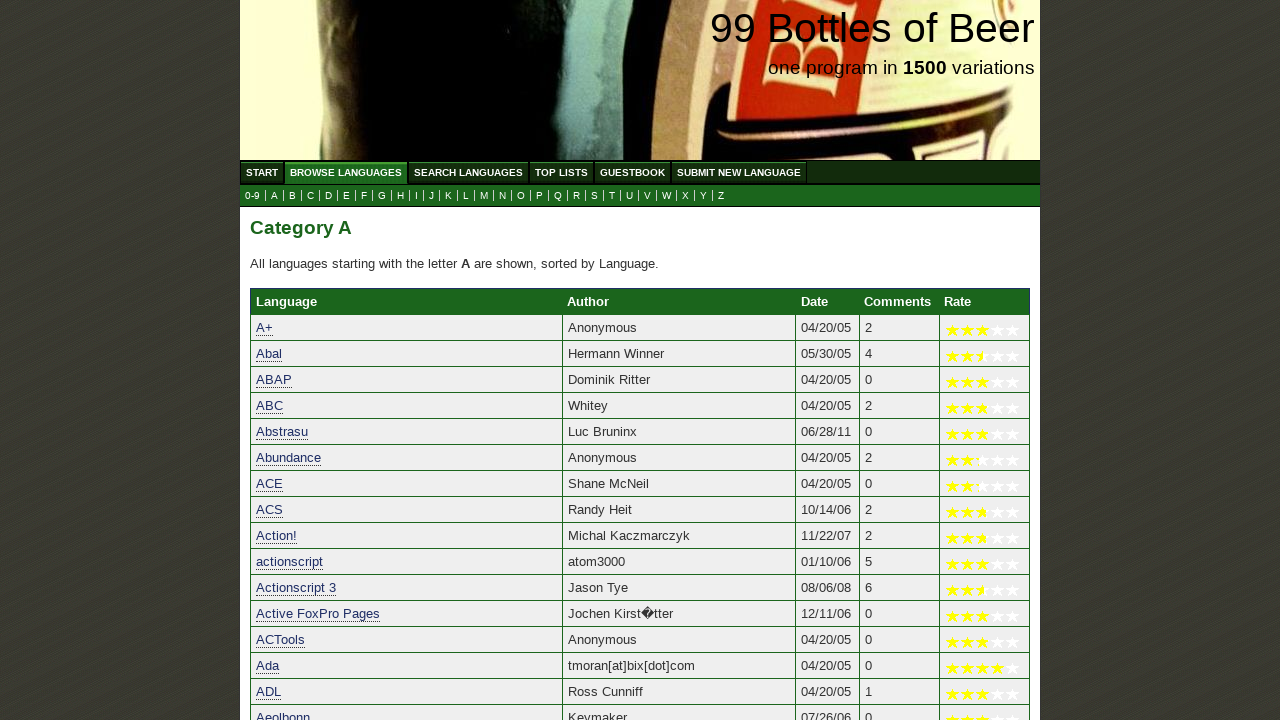

Clicked Start menu item to return to home at (262, 172) on a[href='/']
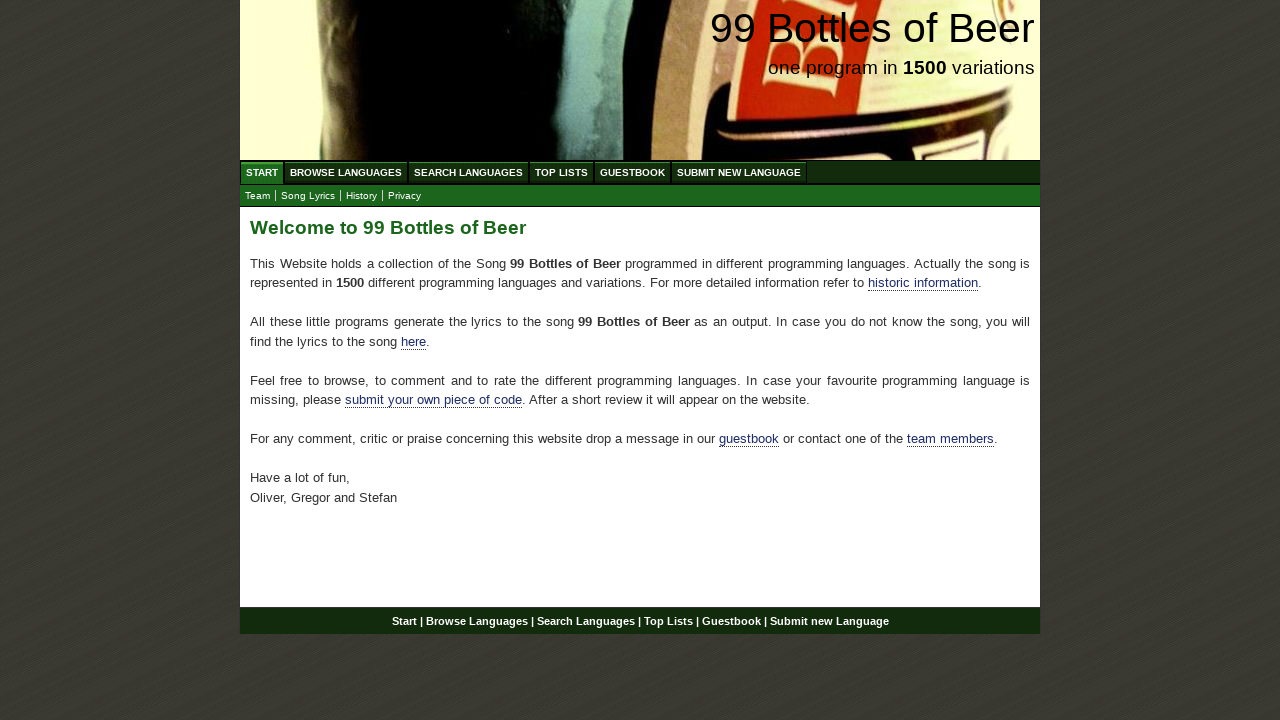

Located welcome header element
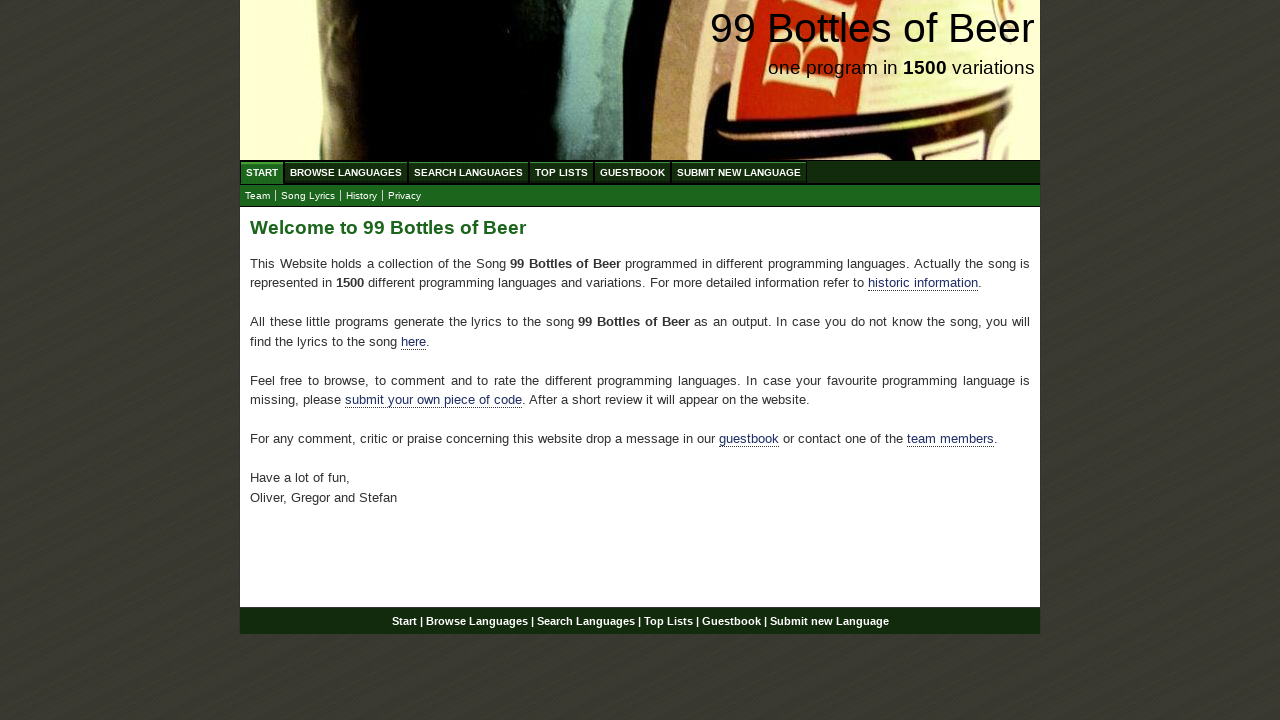

Verified welcome header displays 'Welcome to 99 Bottles of Beer'
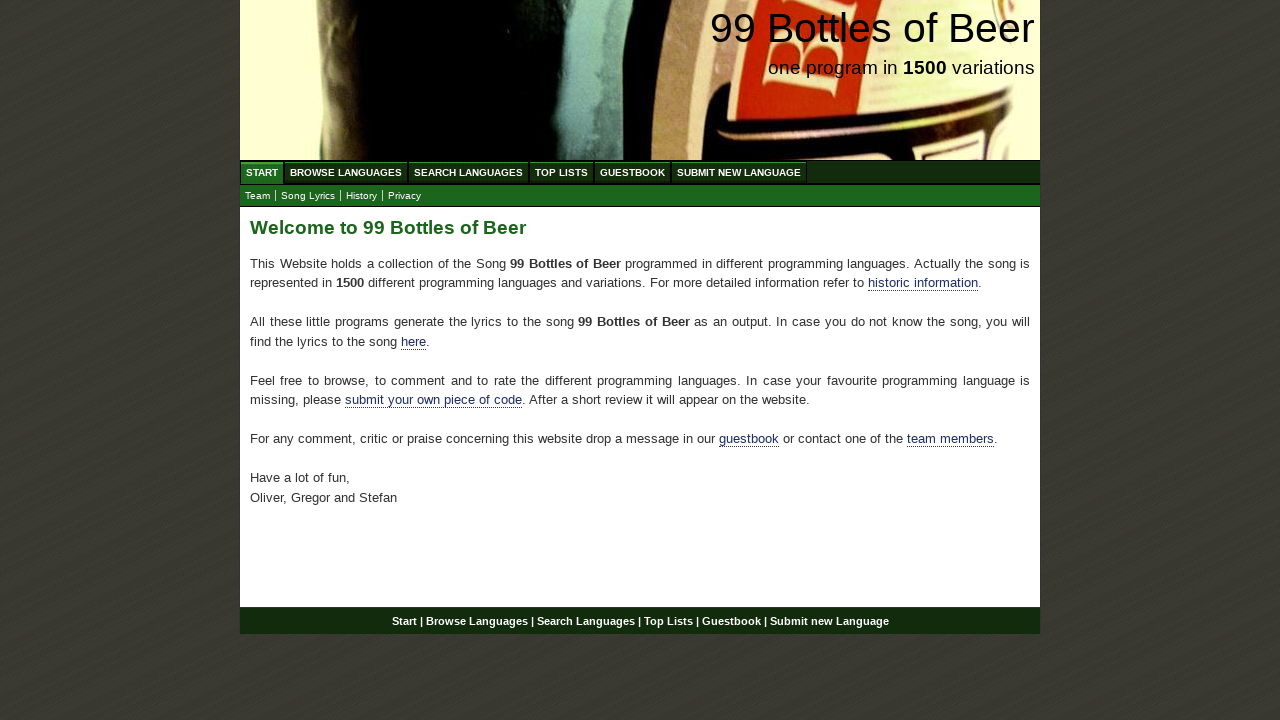

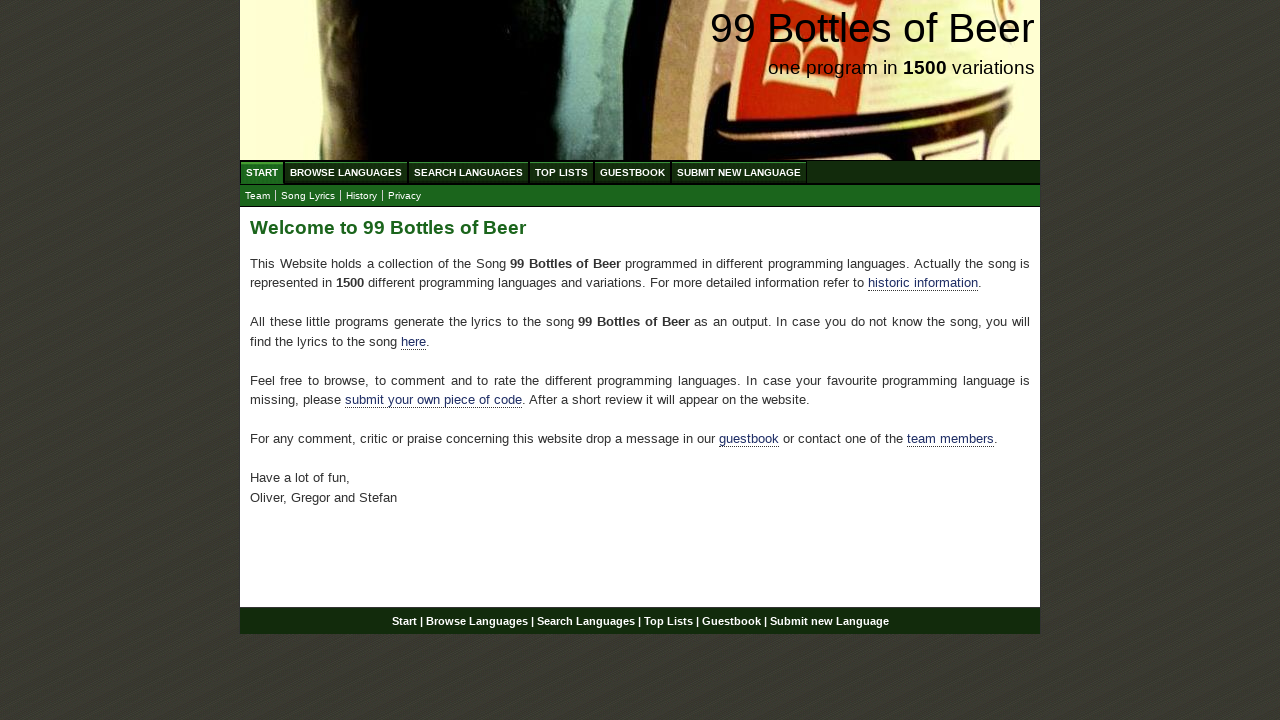